Clicks the JS Prompt button, enters text into the prompt dialog, accepts it, and validates the entered text is displayed in the result

Starting URL: http://the-internet.herokuapp.com/javascript_alerts

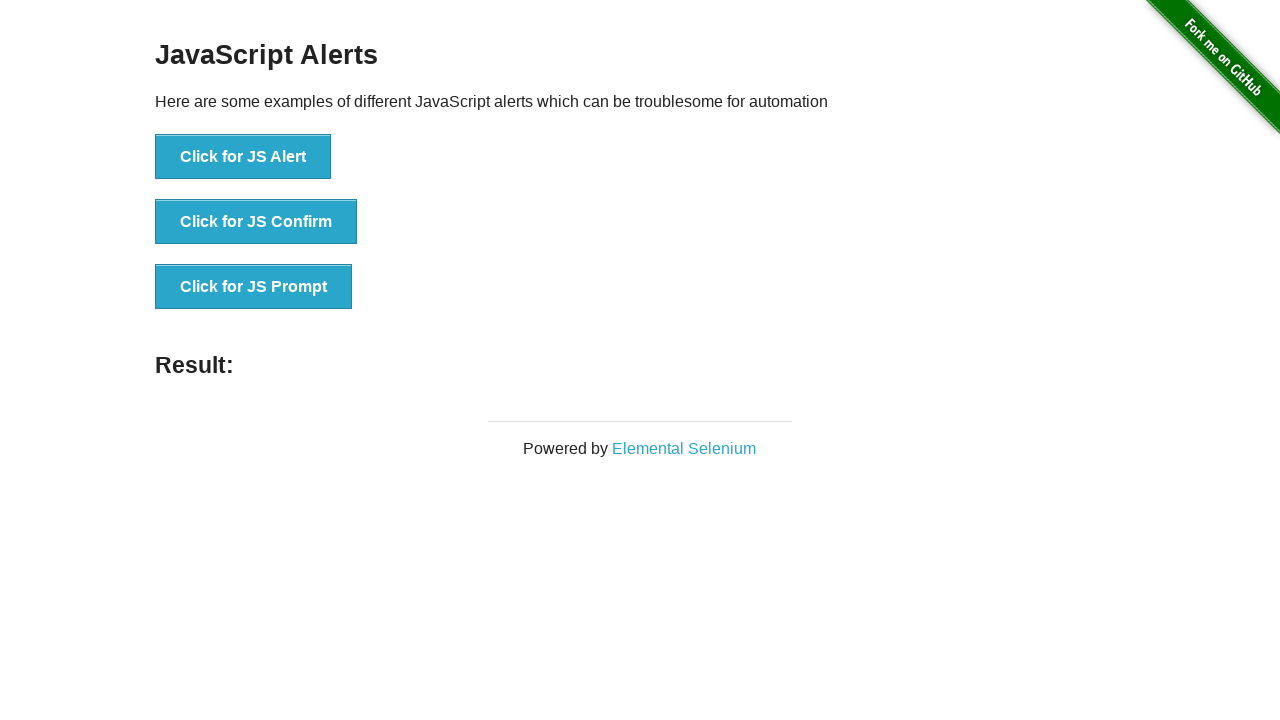

Registered dialog handler to accept prompt with text 'Hello World!'
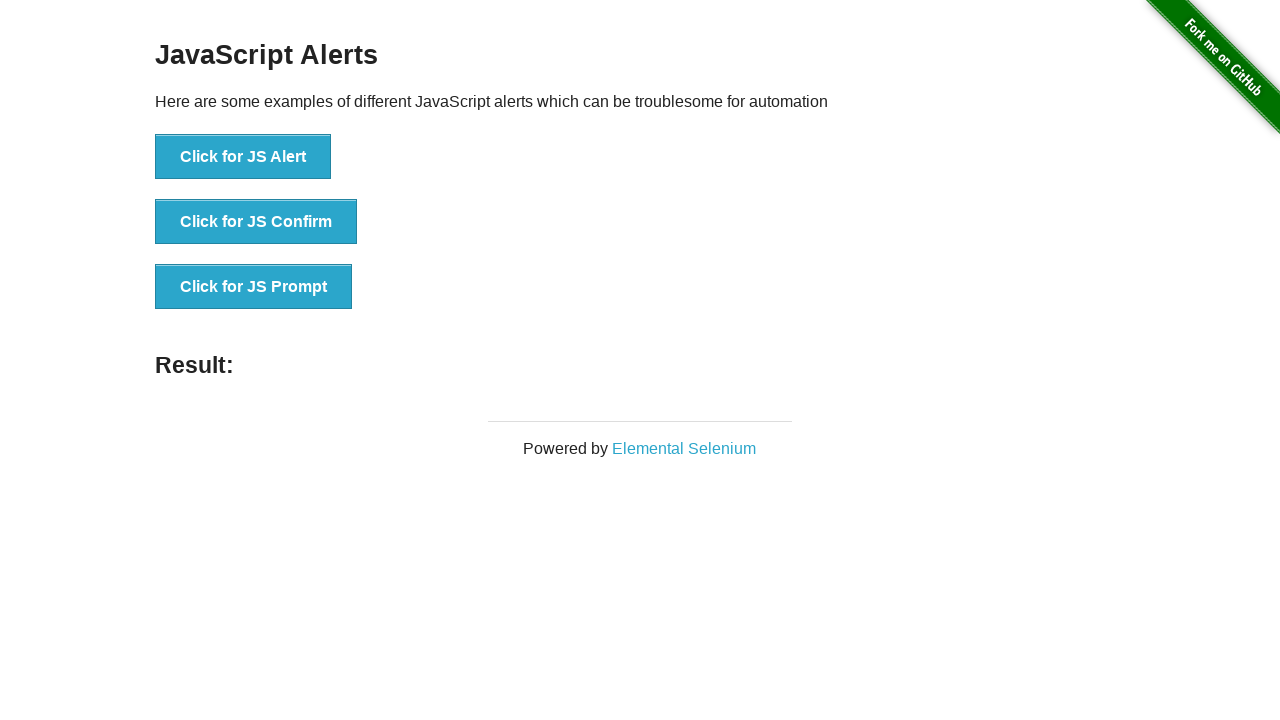

Clicked JS Prompt button at (254, 287) on button[onclick='jsPrompt()']
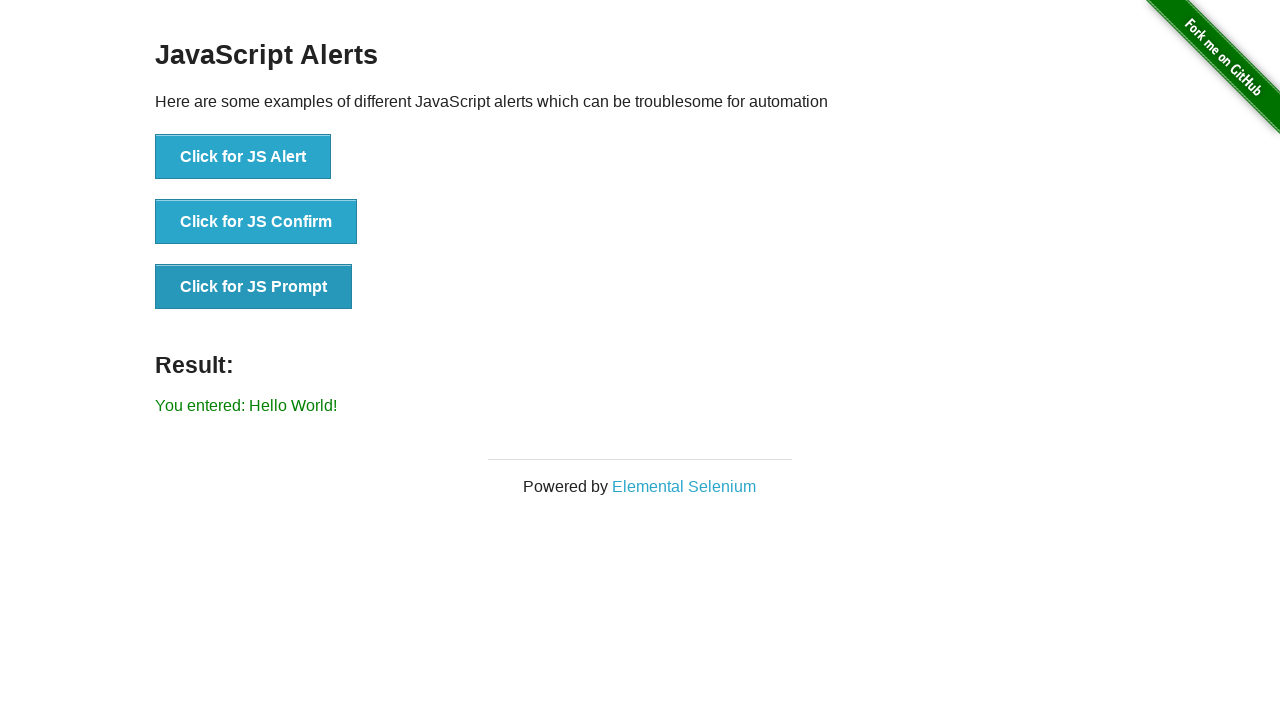

Result element loaded after prompt dialog was accepted
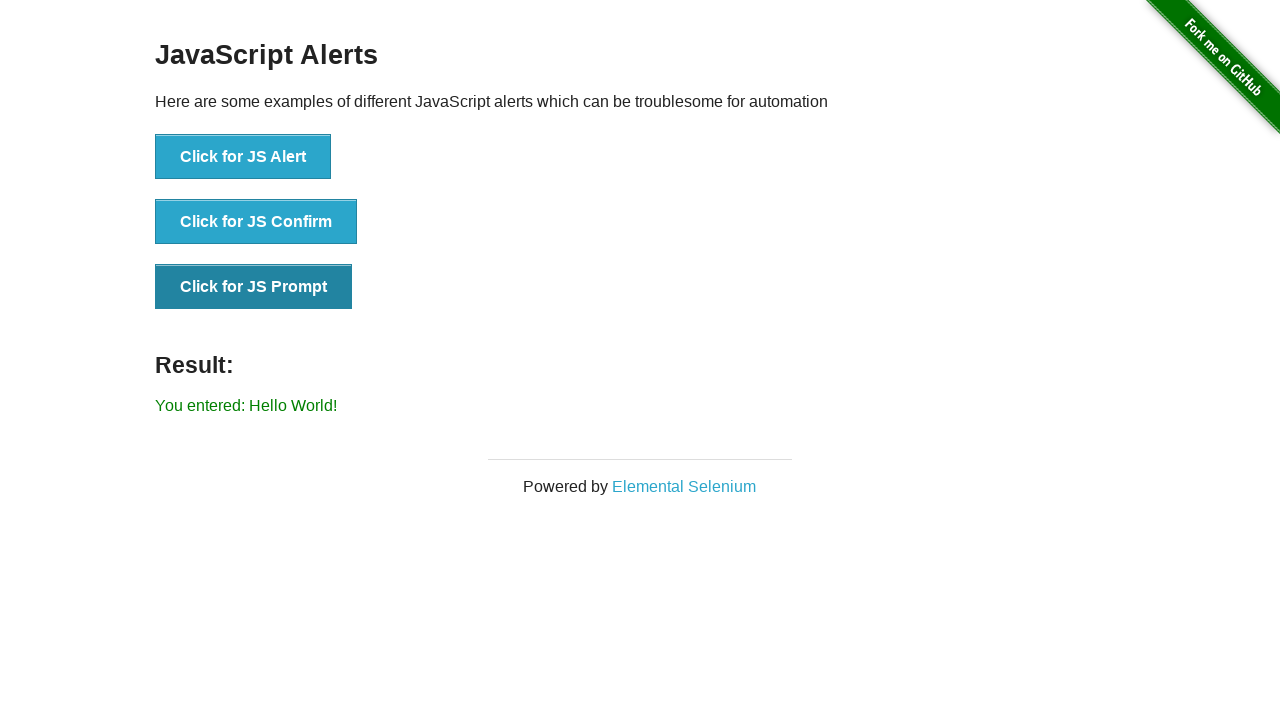

Retrieved result text from page
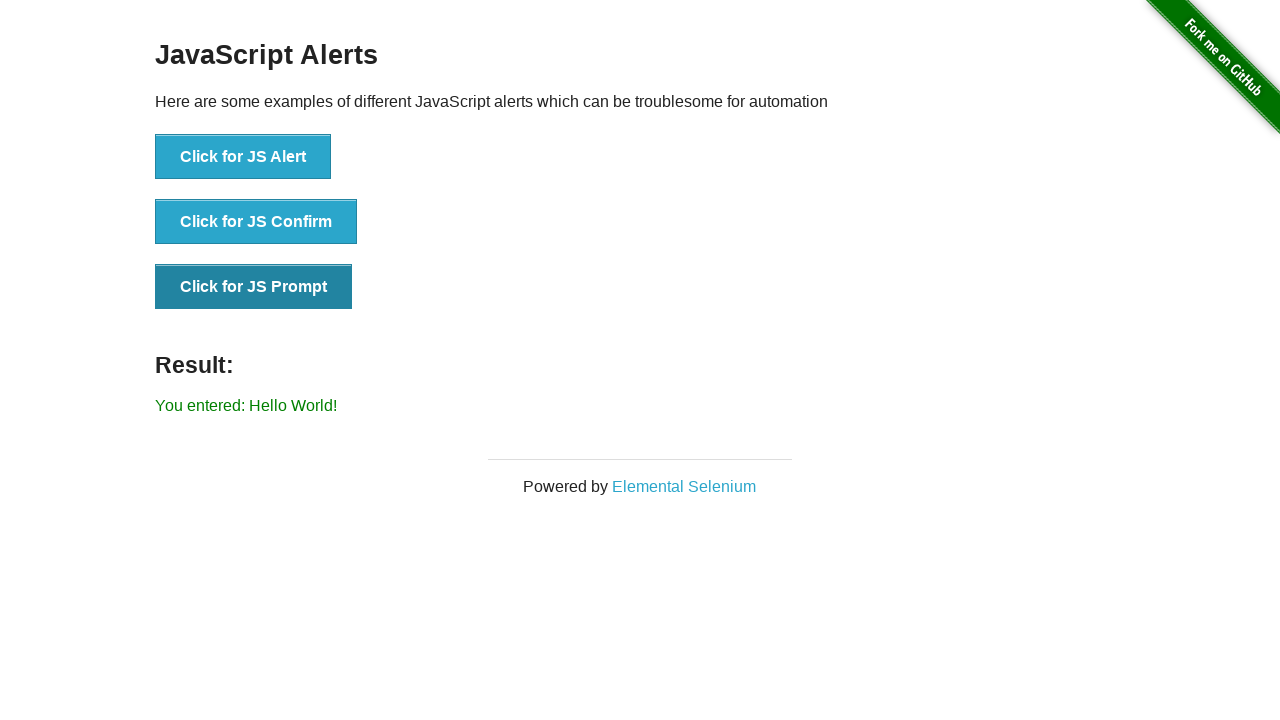

Verified result text matches expected value 'You entered: Hello World!'
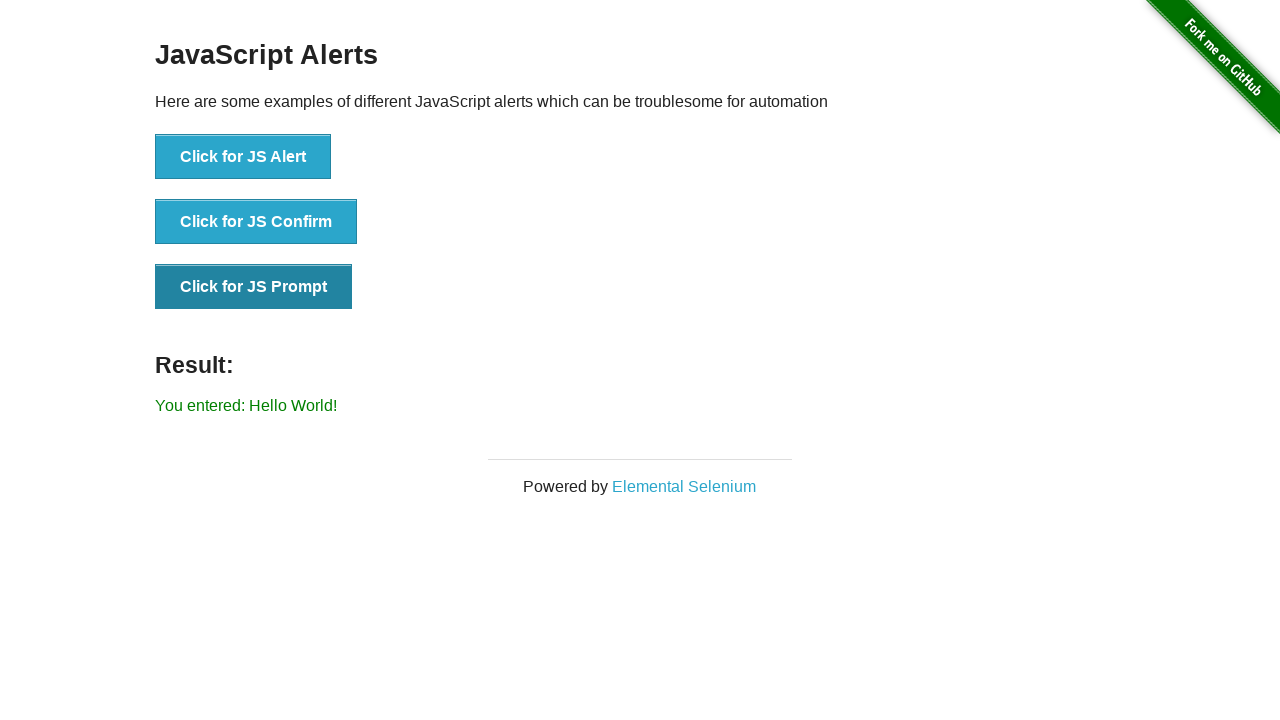

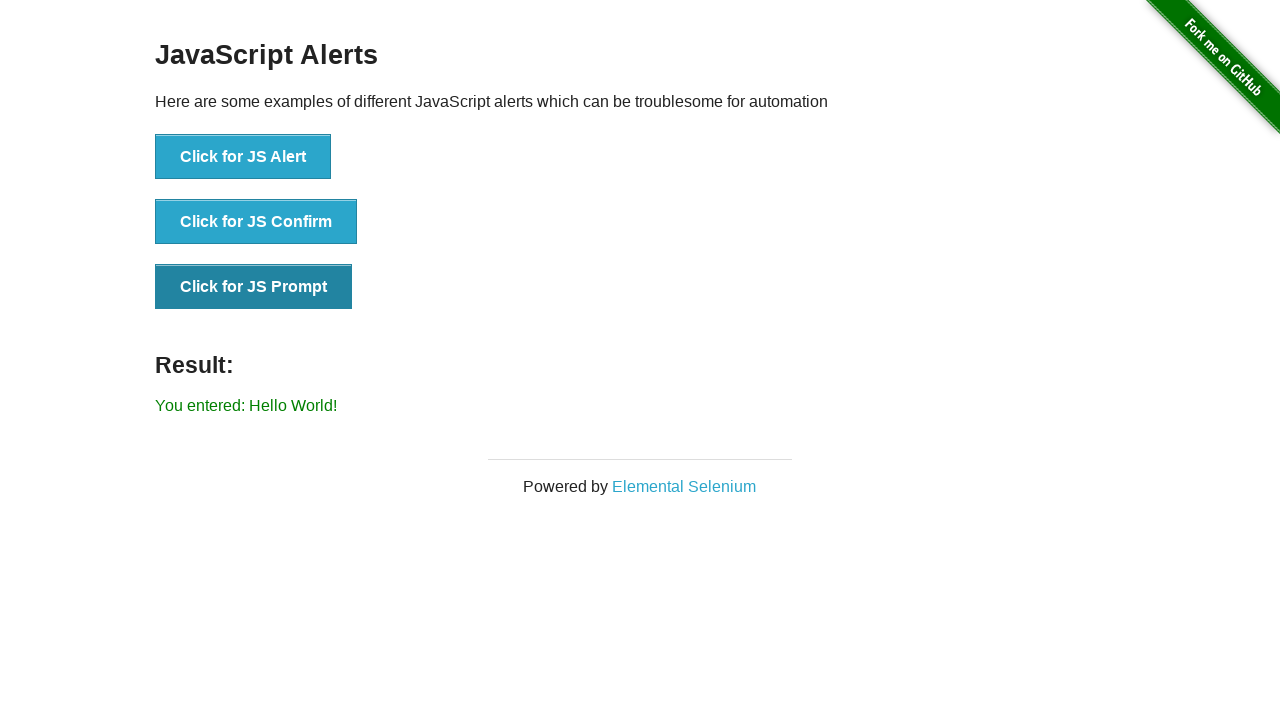